Tests the search functionality on mir-rast.ru website by entering a search query and clicking the search button

Starting URL: https://mir-rast.ru/

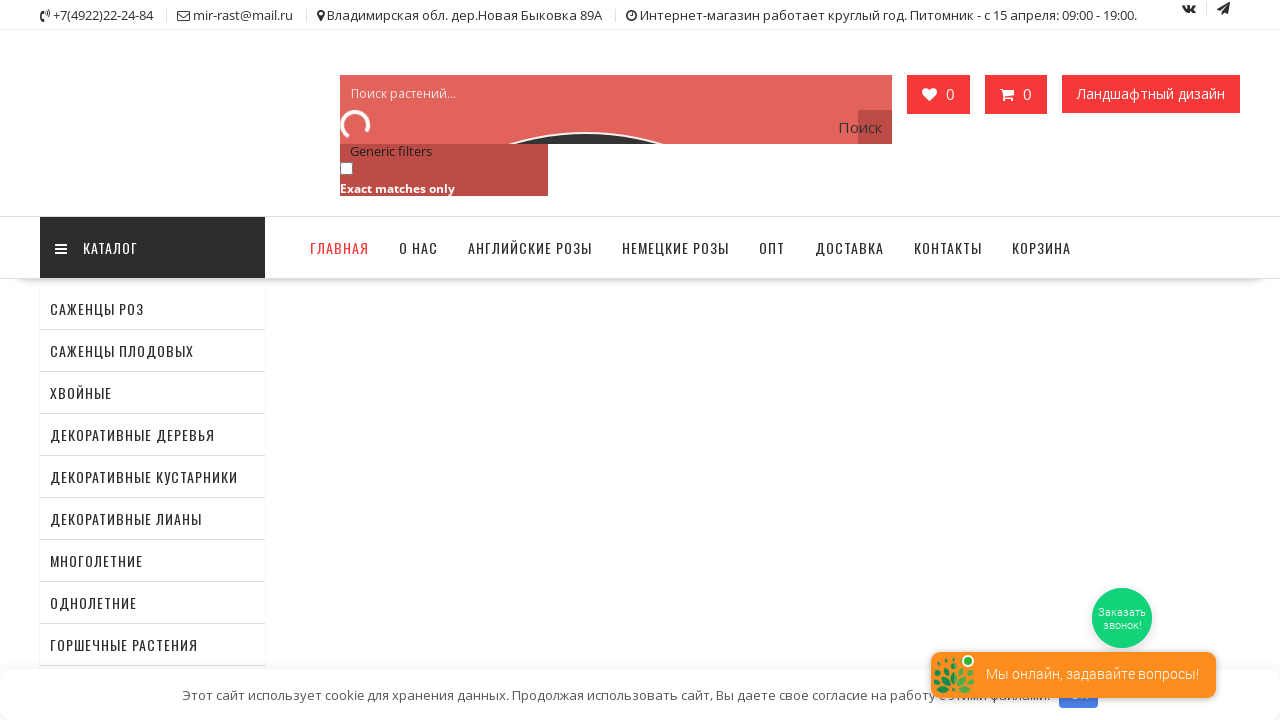

Filled search field with 'Актинидия' on .orig
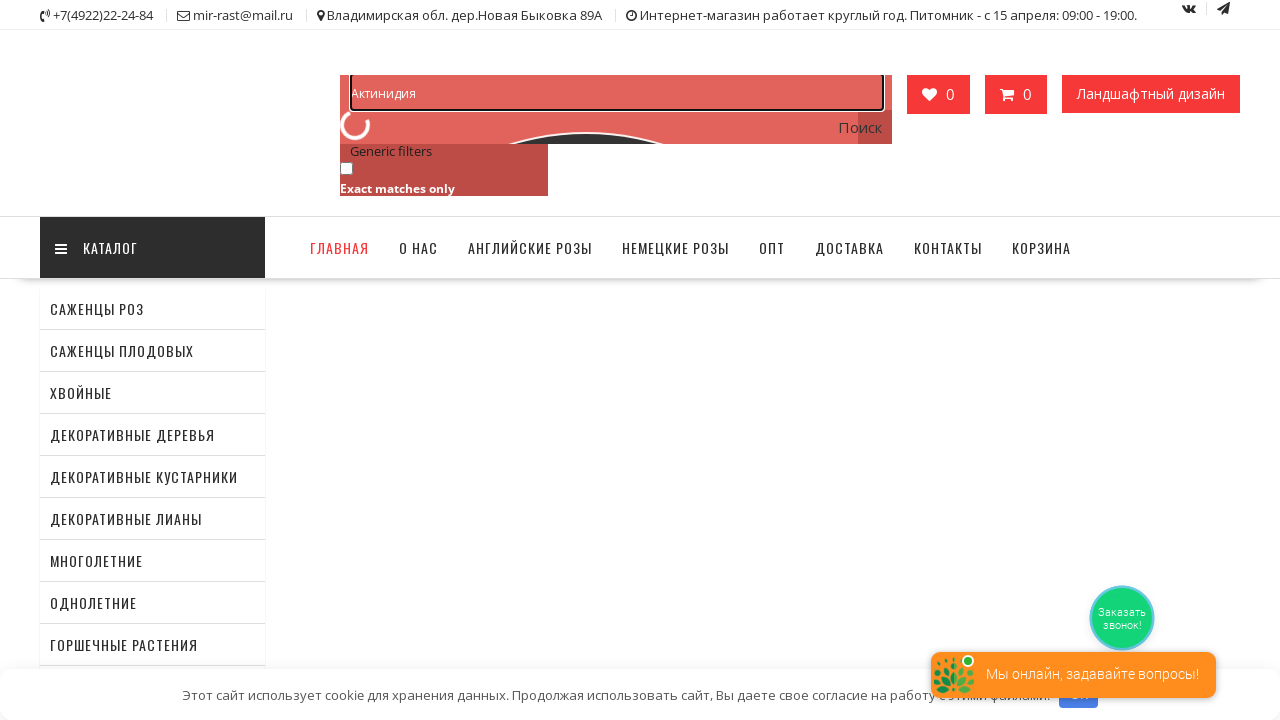

Clicked search button at (875, 127) on .promagnifier
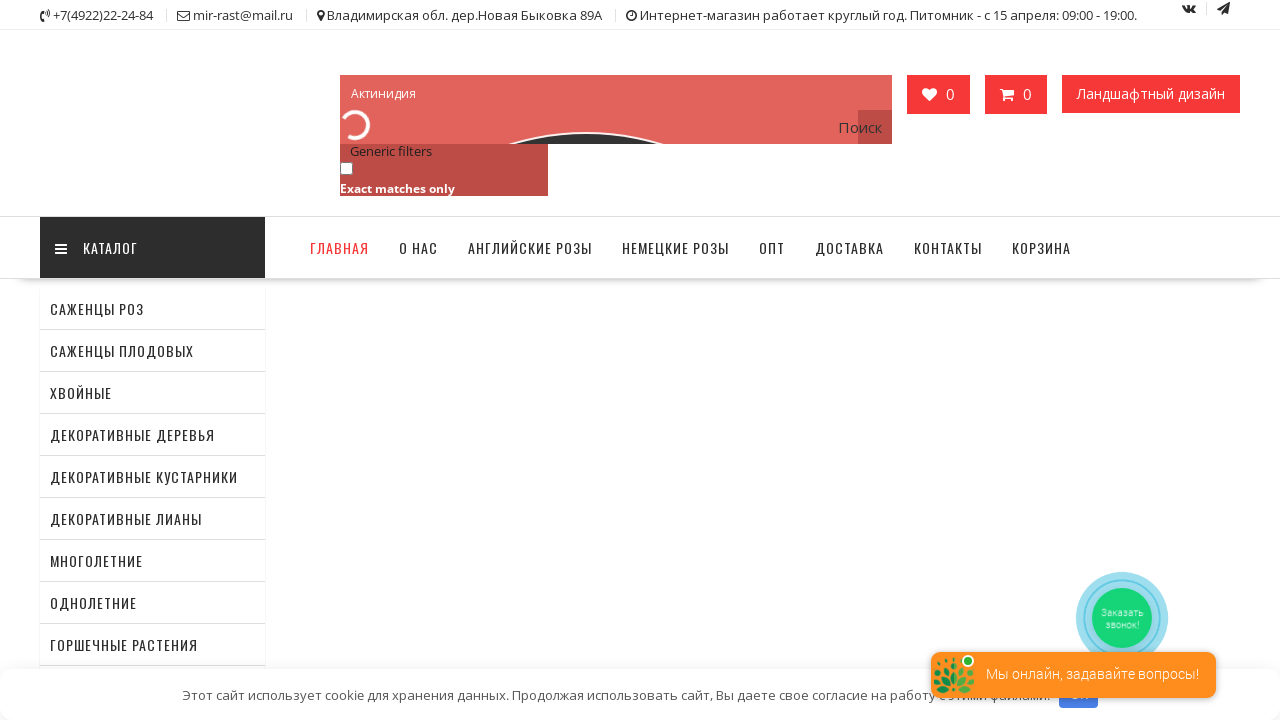

Waited for page to load after search
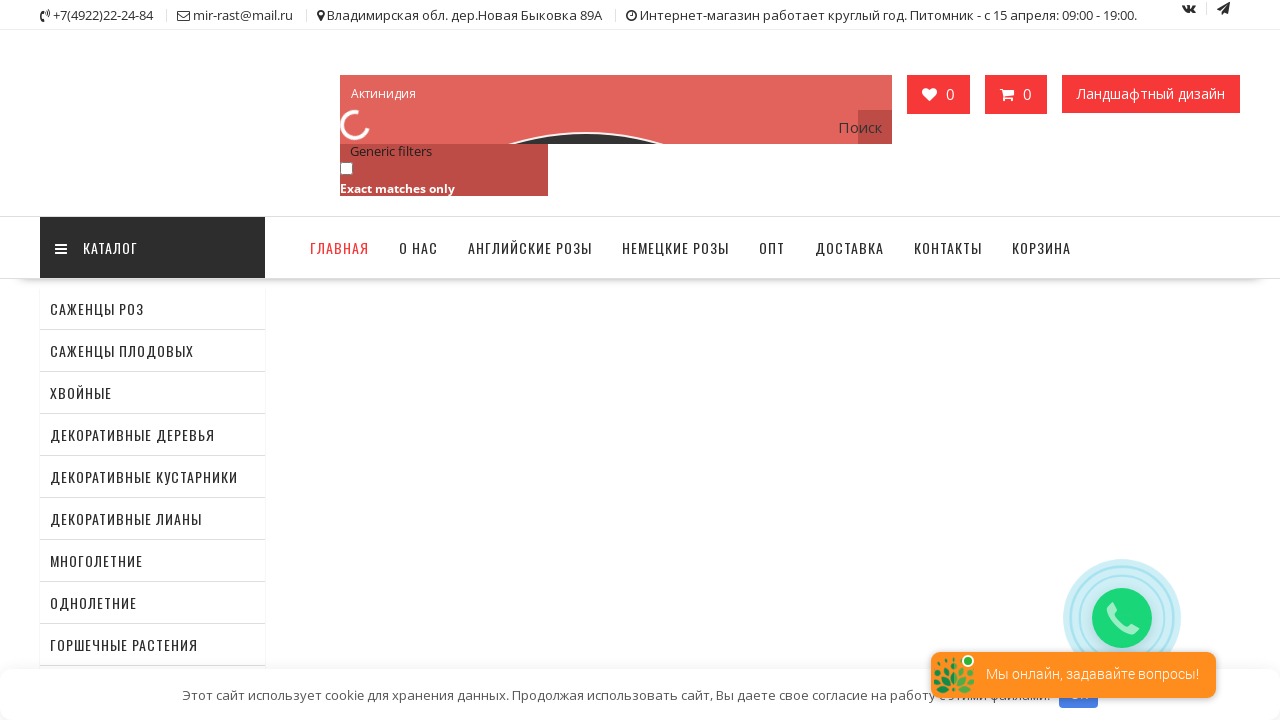

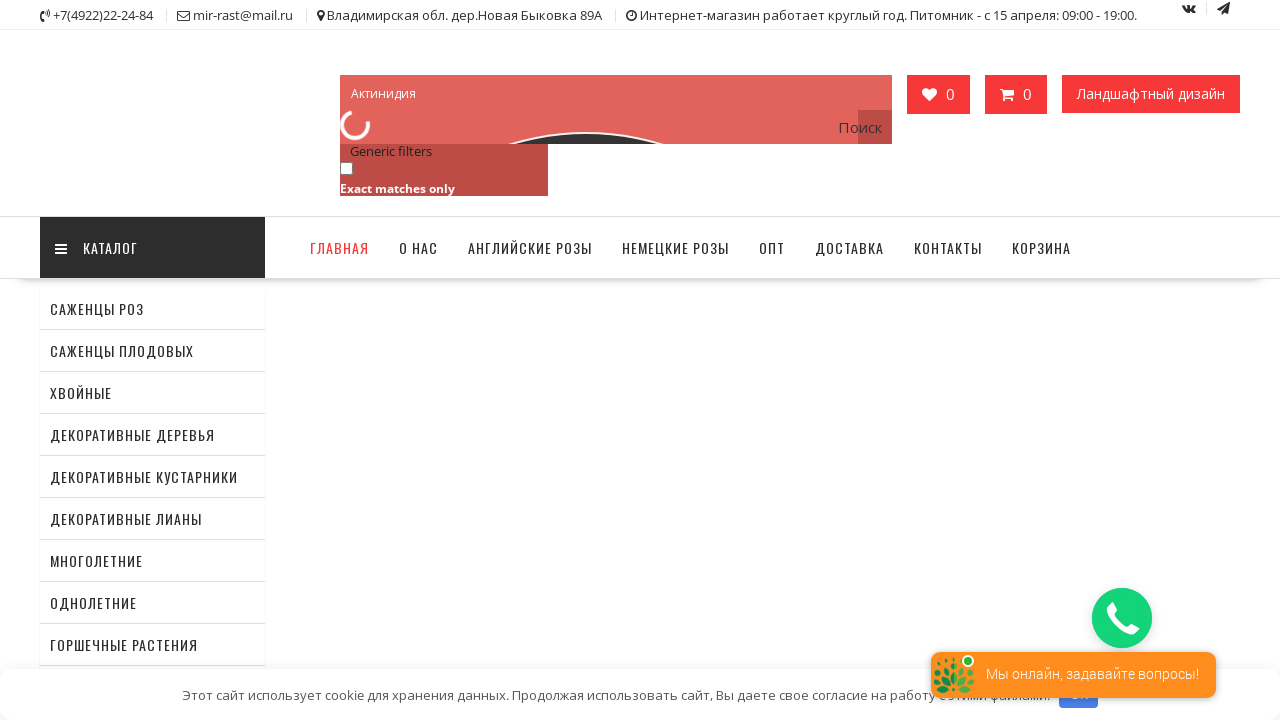